Tests dropdown selection functionality by selecting an option from a dropdown menu using its value

Starting URL: https://rahulshettyacademy.com/AutomationPractice/

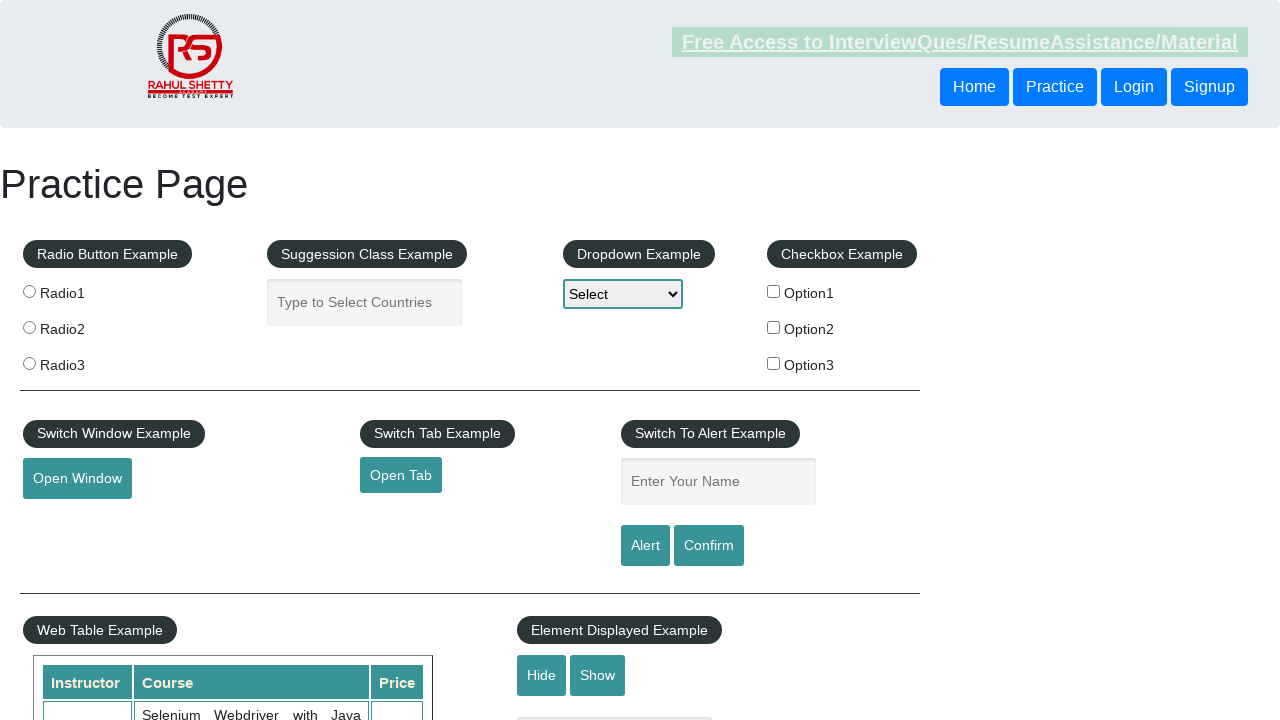

Selected 'option2' from dropdown menu on #dropdown-class-example
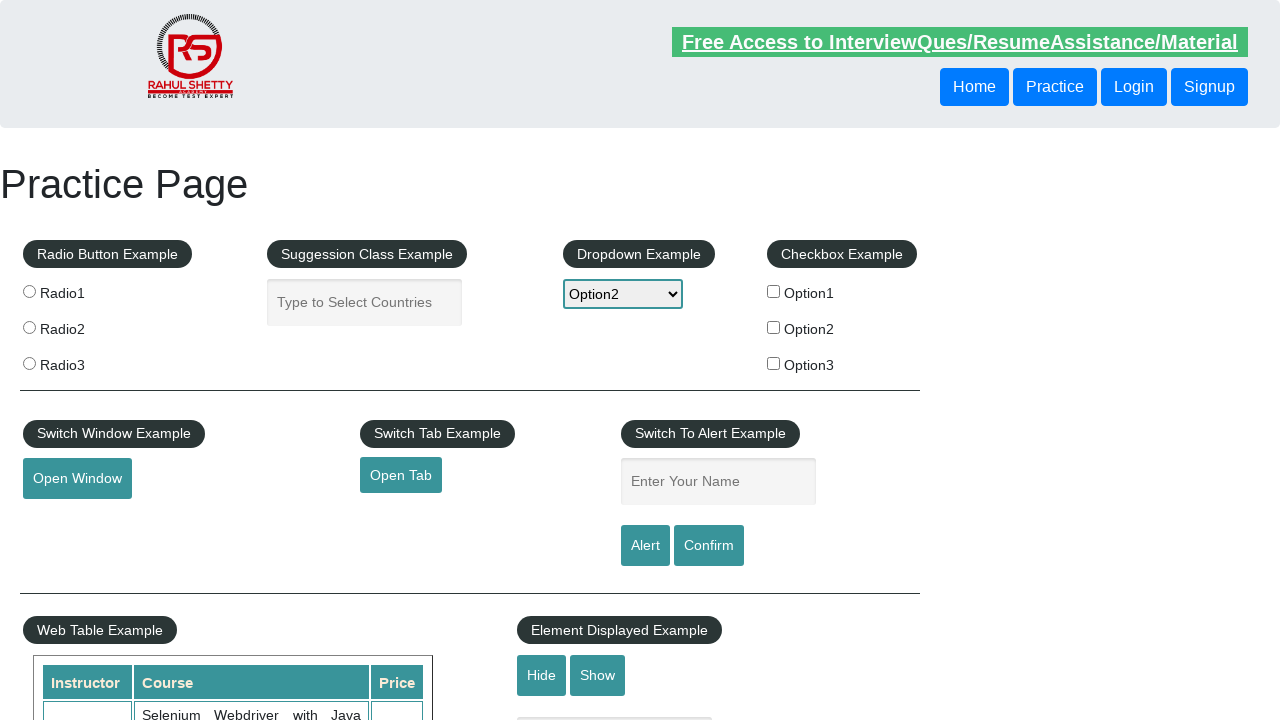

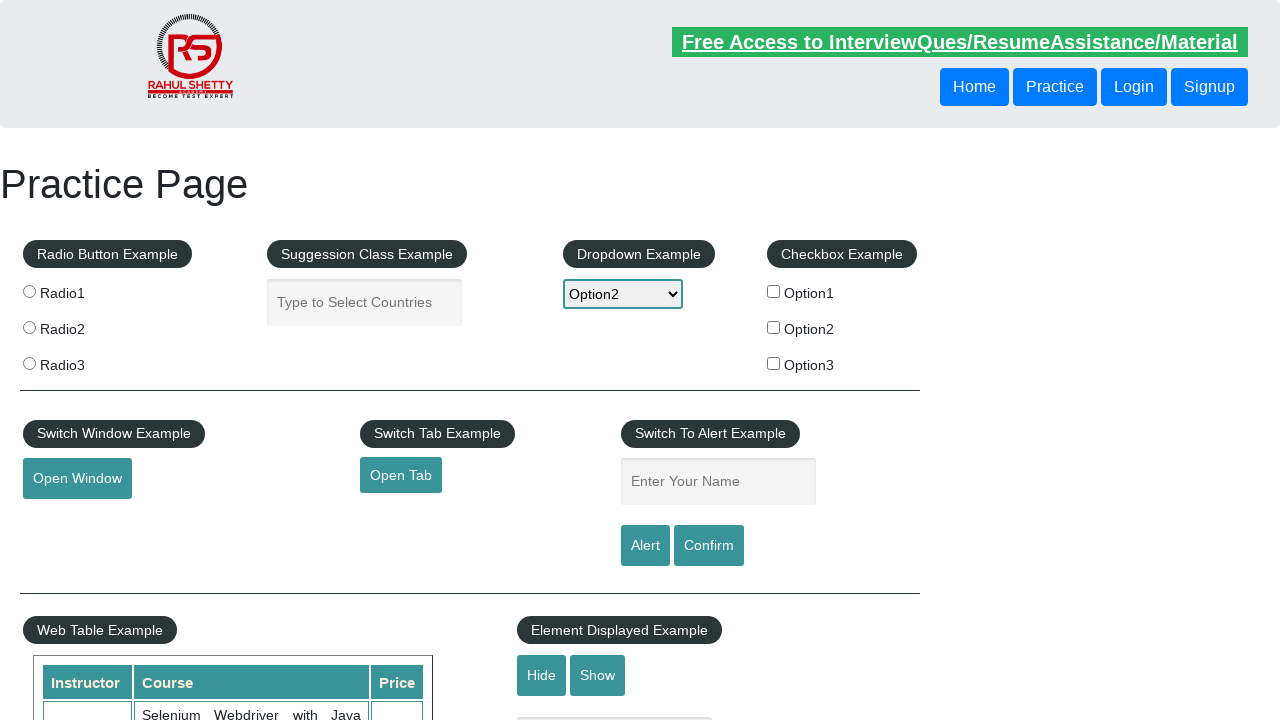